Tests browser back button navigation between filter views

Starting URL: https://demo.playwright.dev/todomvc

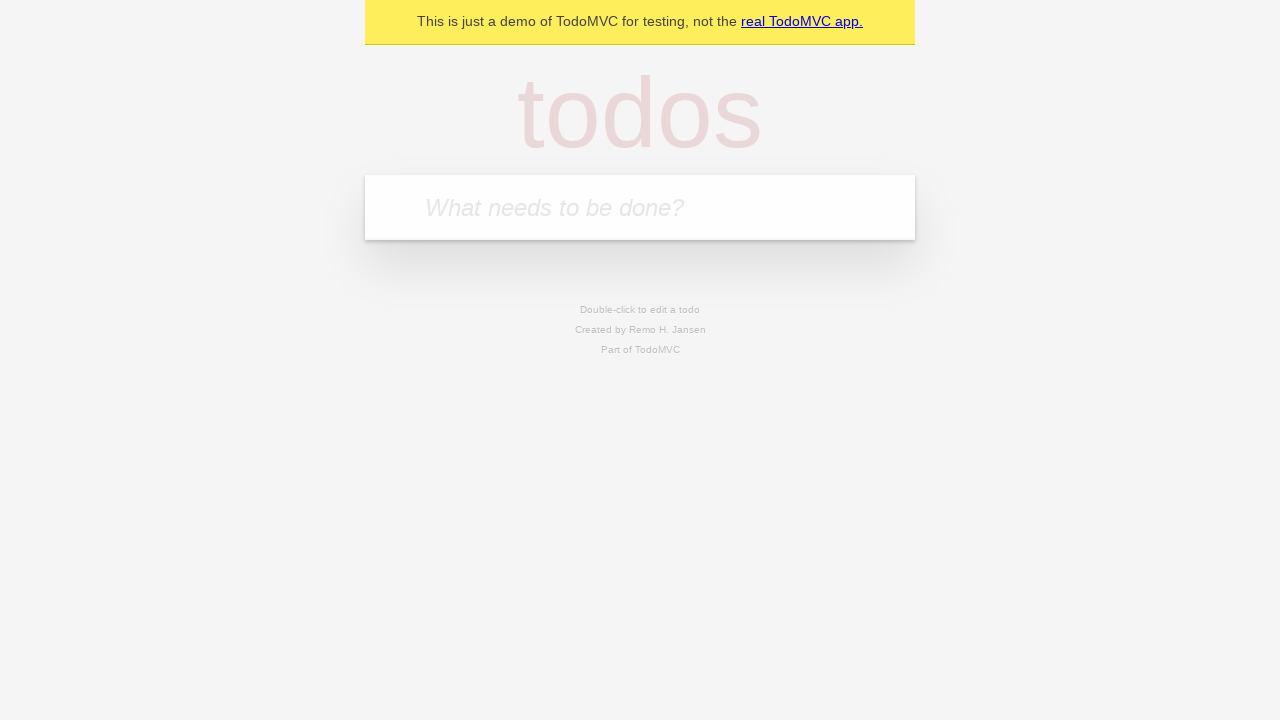

Filled todo input with 'buy some cheese' on internal:attr=[placeholder="What needs to be done?"i]
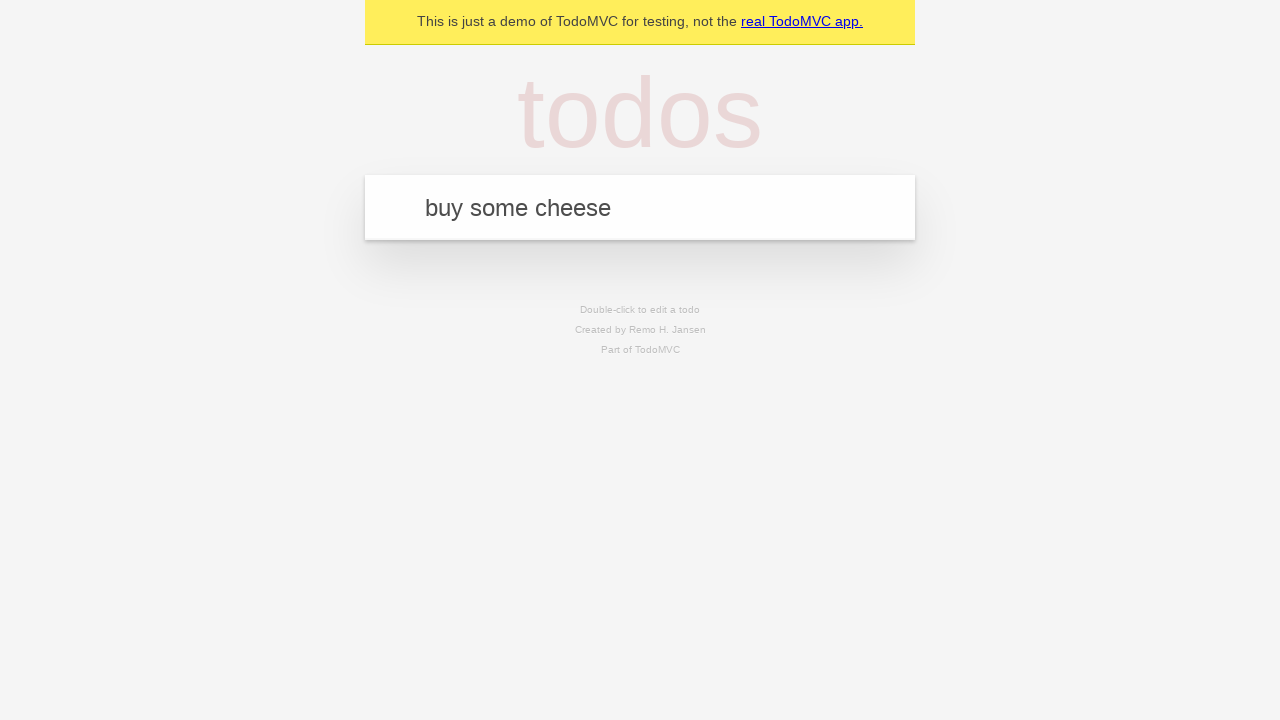

Pressed Enter to add first todo on internal:attr=[placeholder="What needs to be done?"i]
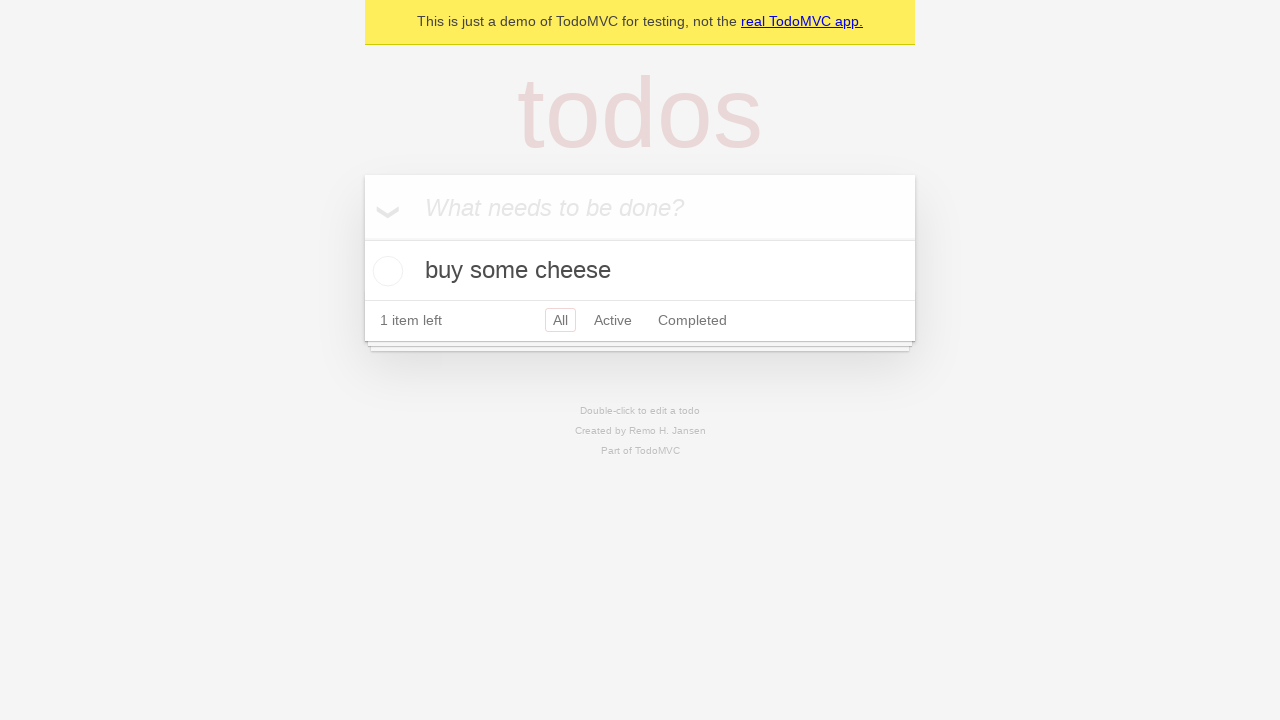

Filled todo input with 'feed the cat' on internal:attr=[placeholder="What needs to be done?"i]
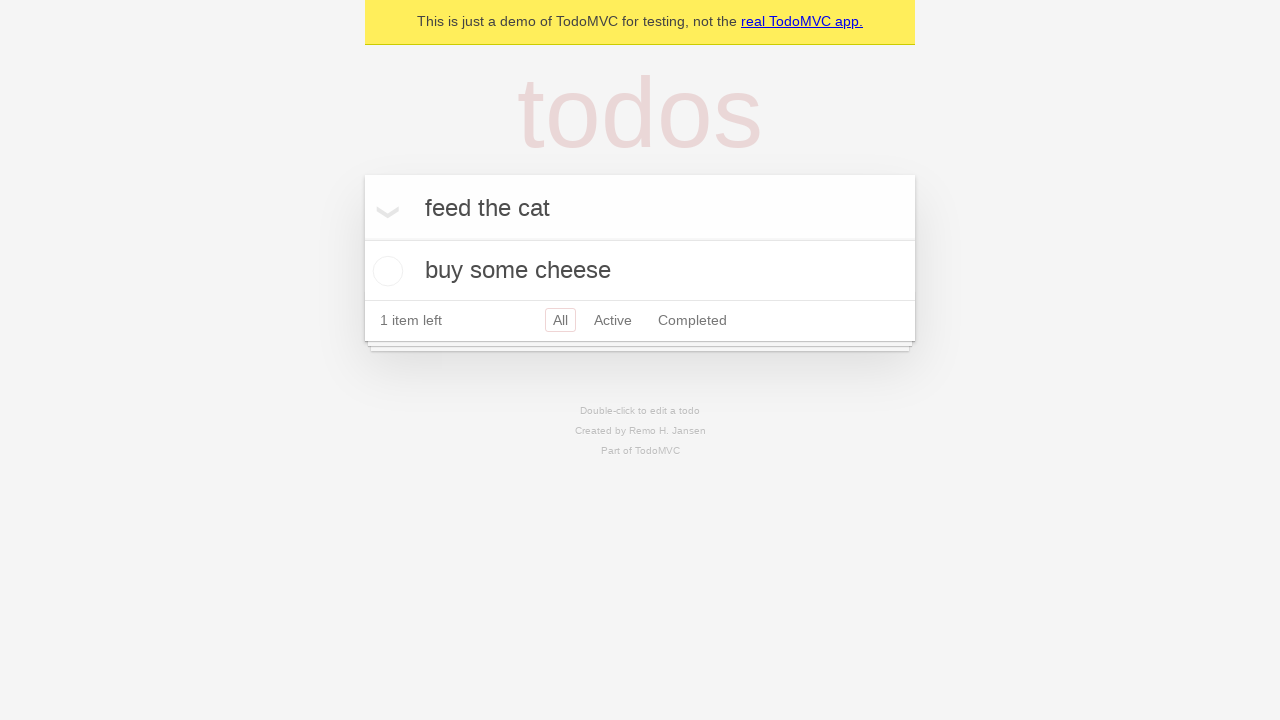

Pressed Enter to add second todo on internal:attr=[placeholder="What needs to be done?"i]
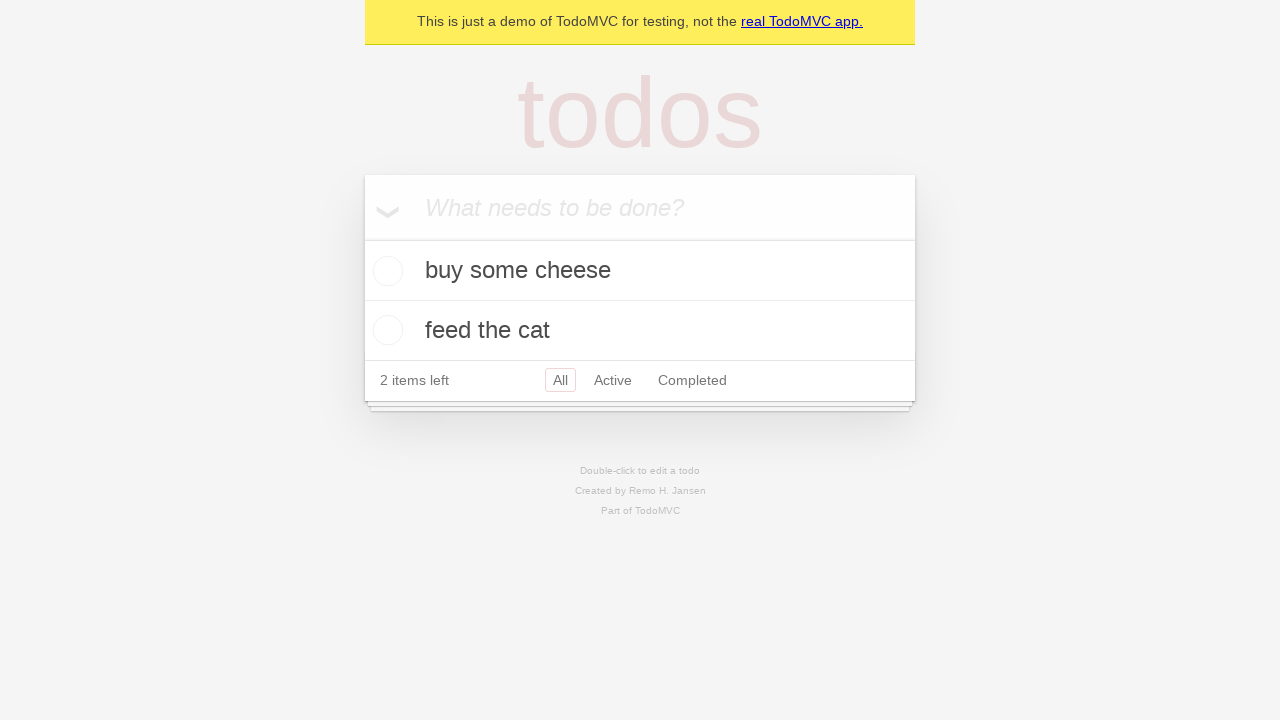

Filled todo input with 'book a doctors appointment' on internal:attr=[placeholder="What needs to be done?"i]
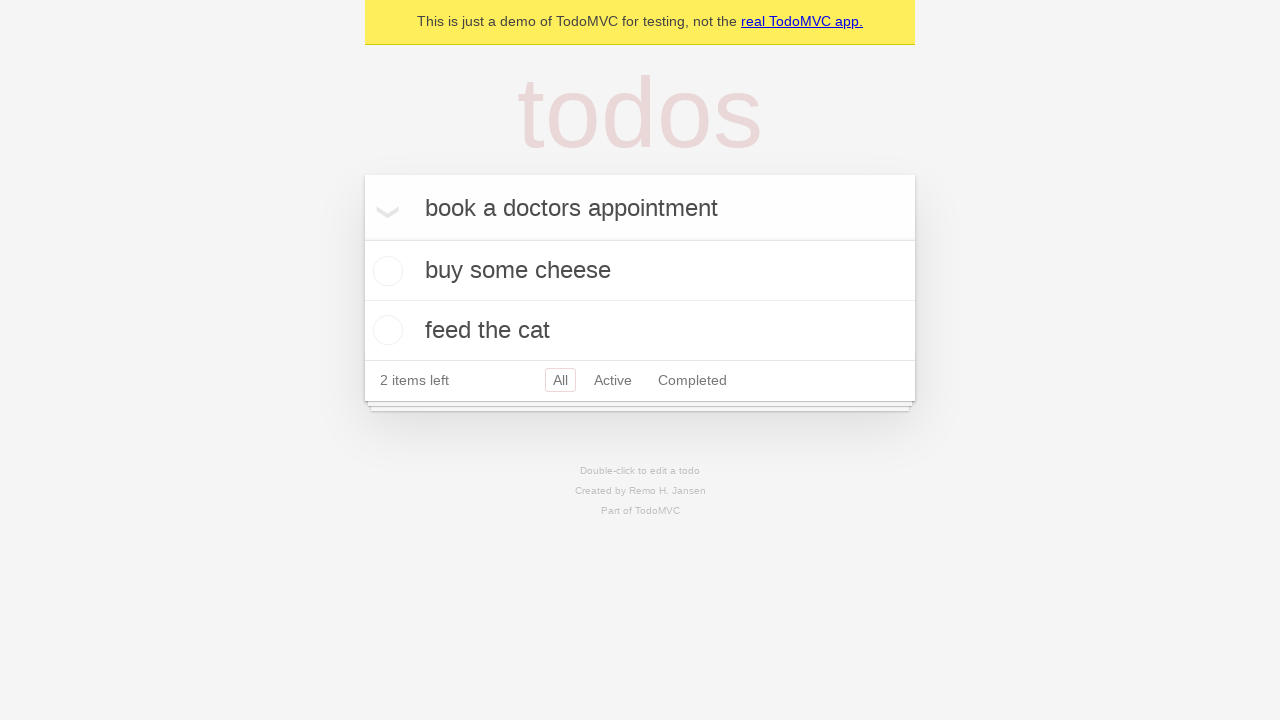

Pressed Enter to add third todo on internal:attr=[placeholder="What needs to be done?"i]
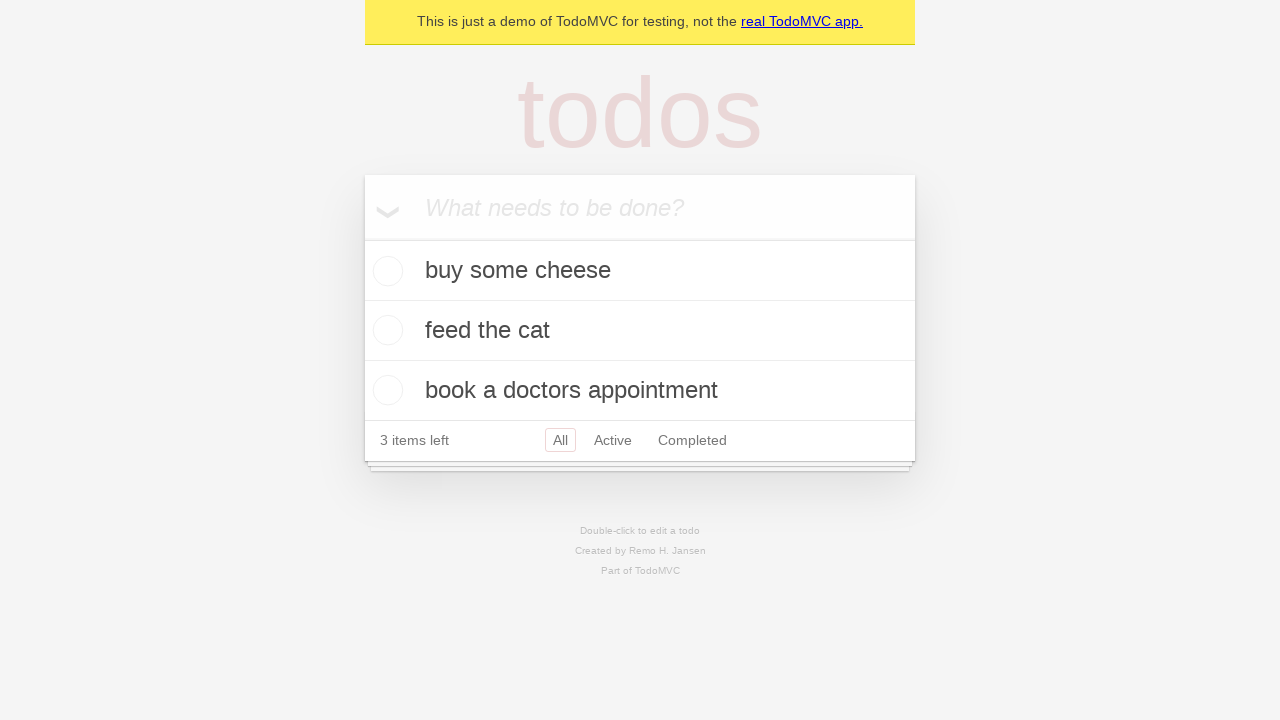

Waited for all three todos to be added to the list
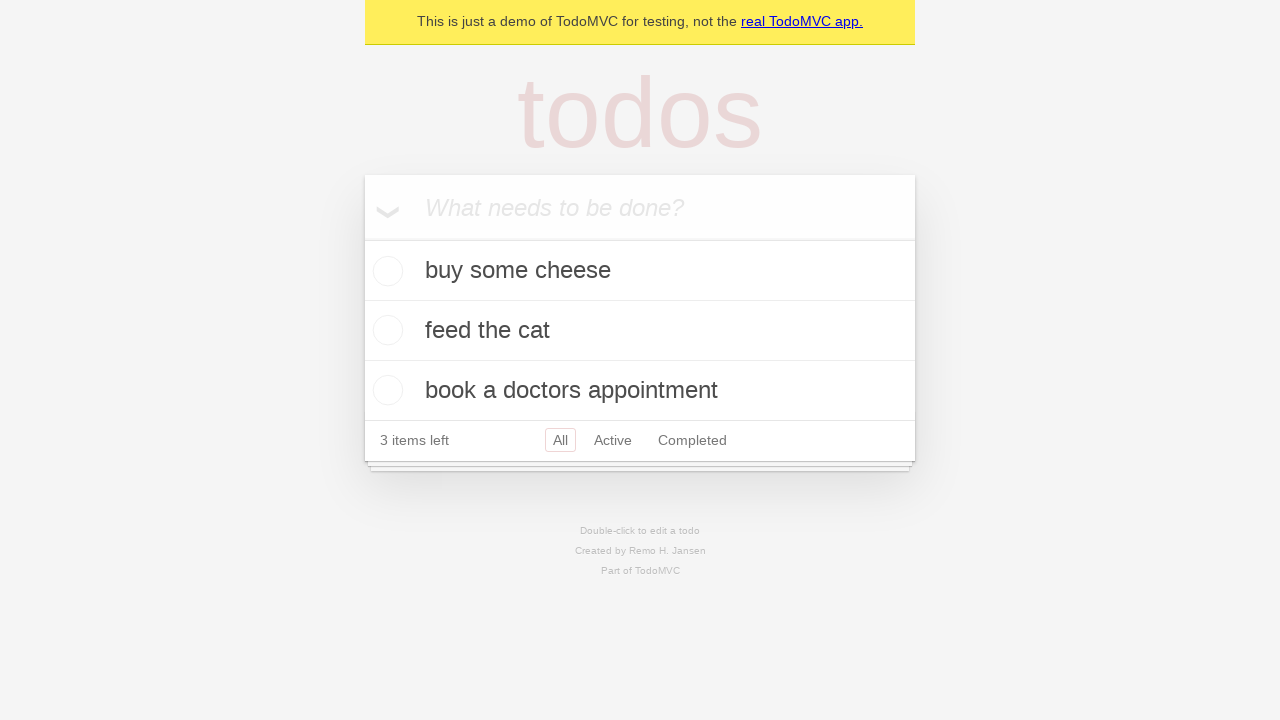

Checked the second todo item (feed the cat) at (385, 330) on internal:testid=[data-testid="todo-item"s] >> nth=1 >> internal:role=checkbox
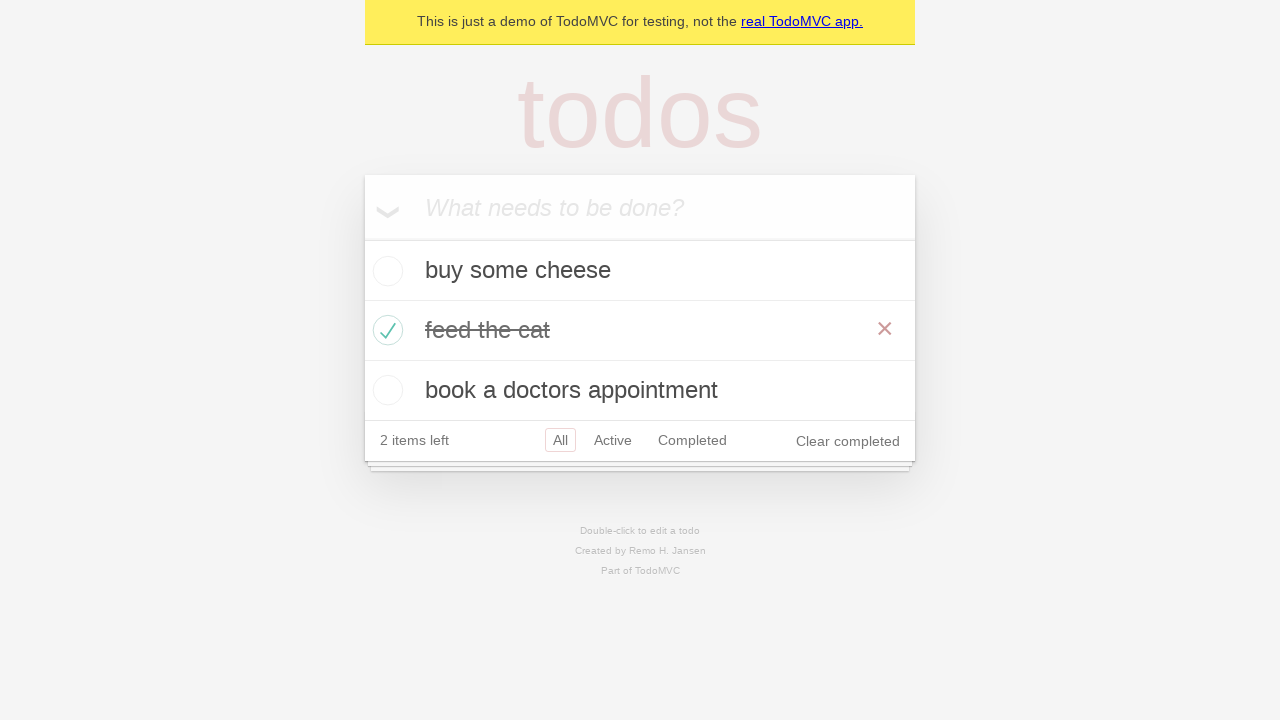

Clicked 'All' filter link at (560, 440) on internal:role=link[name="All"i]
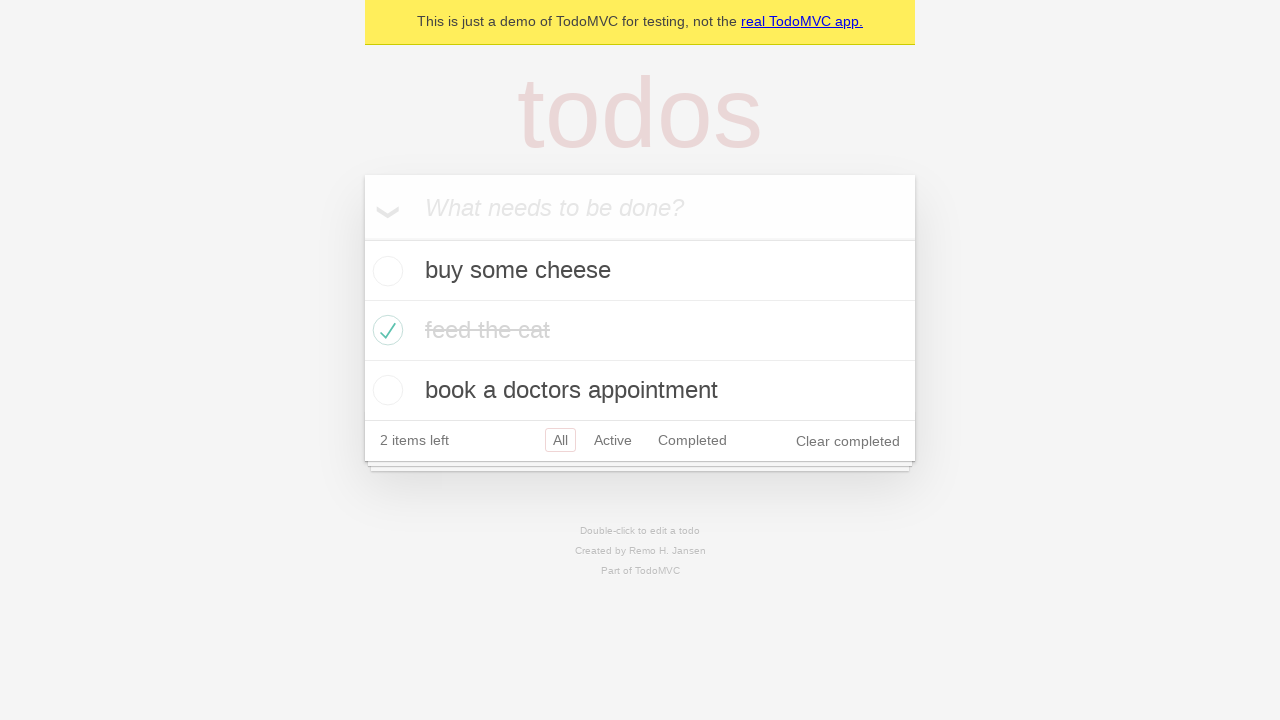

Clicked 'Active' filter link at (613, 440) on internal:role=link[name="Active"i]
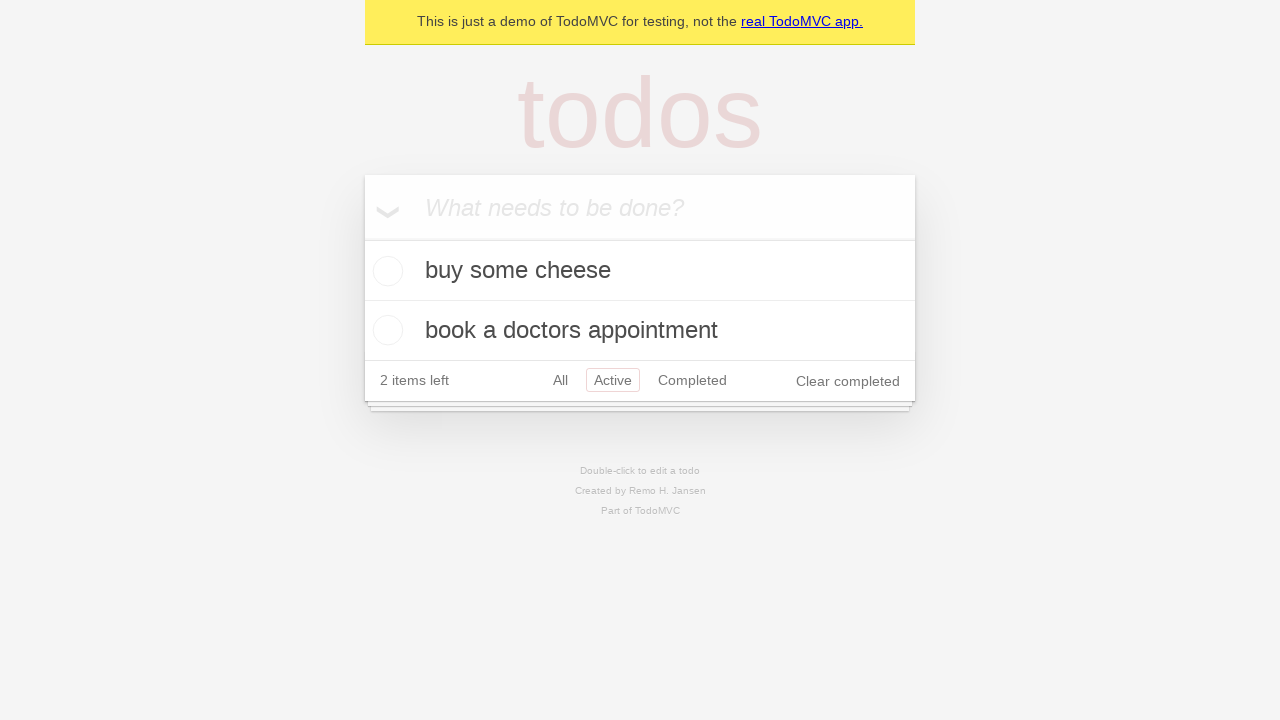

Clicked 'Completed' filter link at (692, 380) on internal:role=link[name="Completed"i]
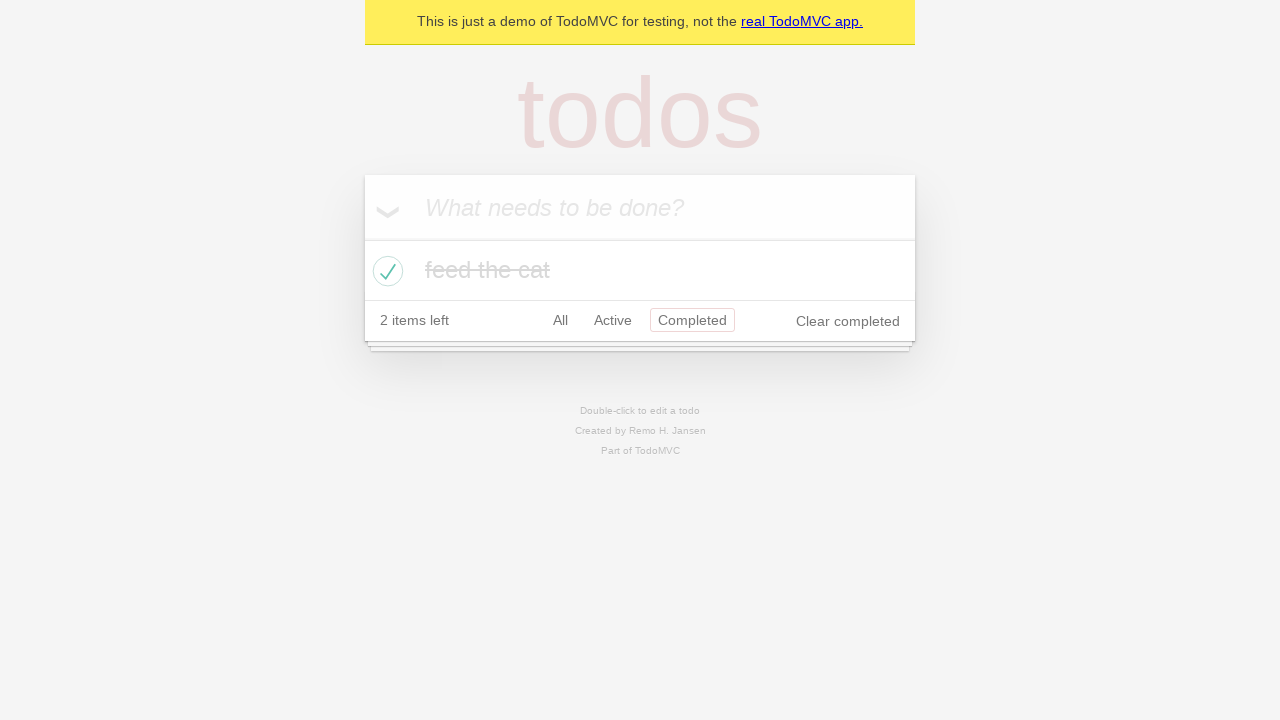

Navigated back to 'Active' filter view using browser back button
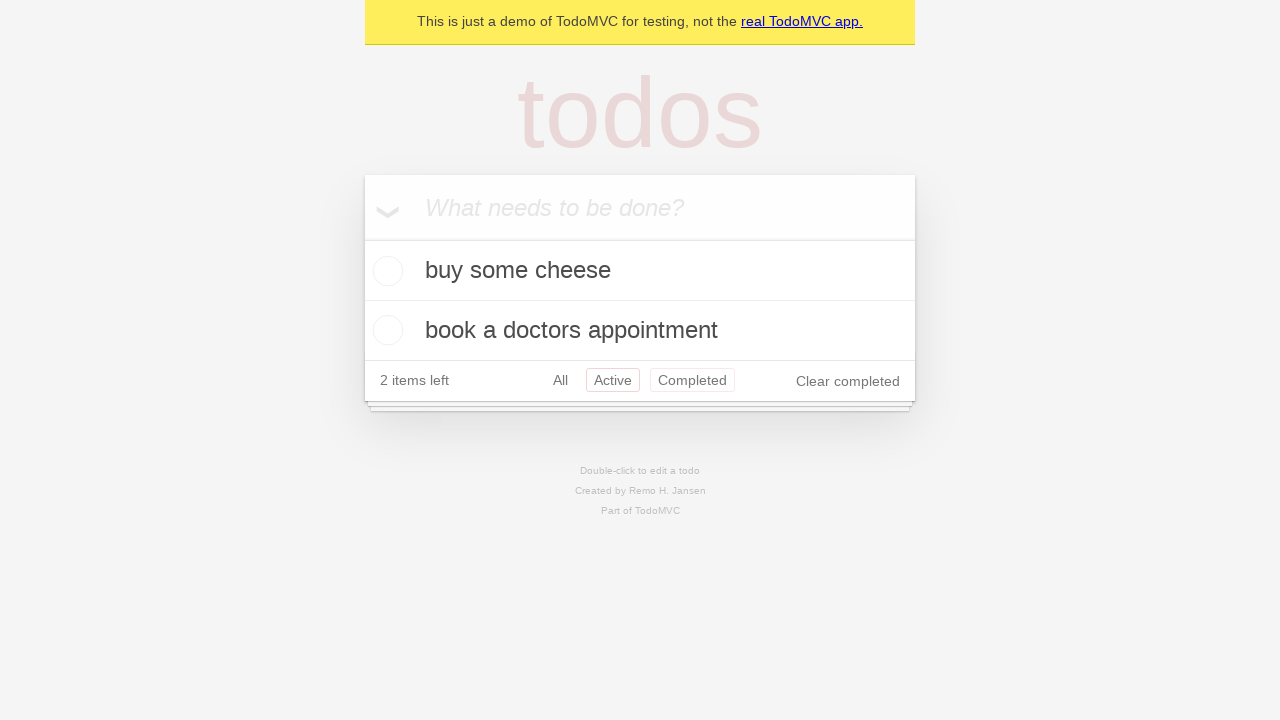

Navigated back to 'All' filter view using browser back button
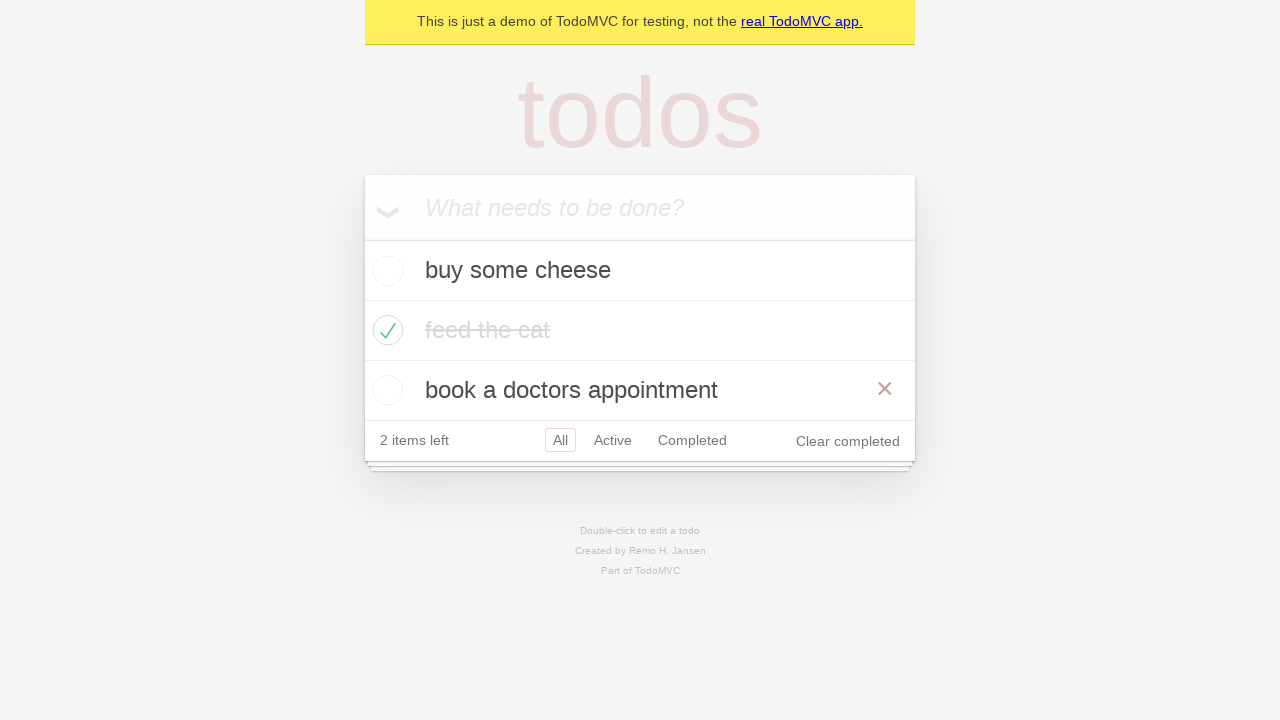

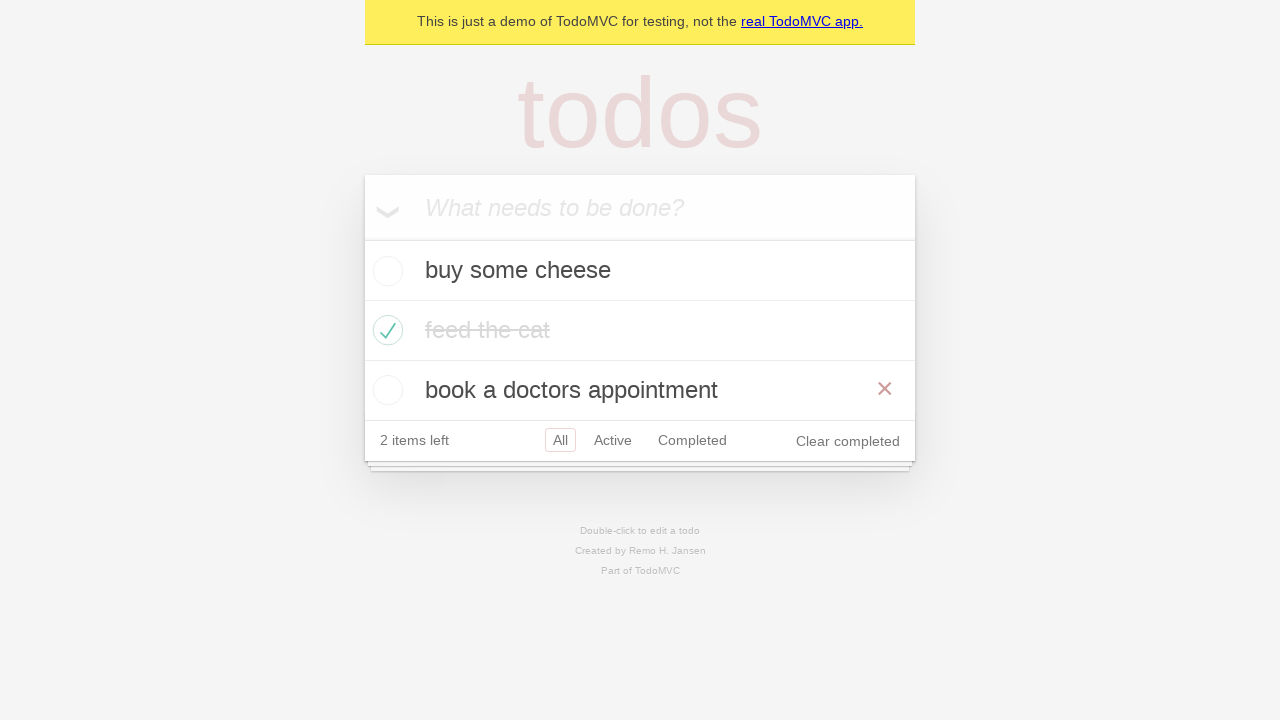